Tests entering text in a JavaScript prompt dialog and accepting it

Starting URL: https://automationfc.github.io/basic-form/index.html

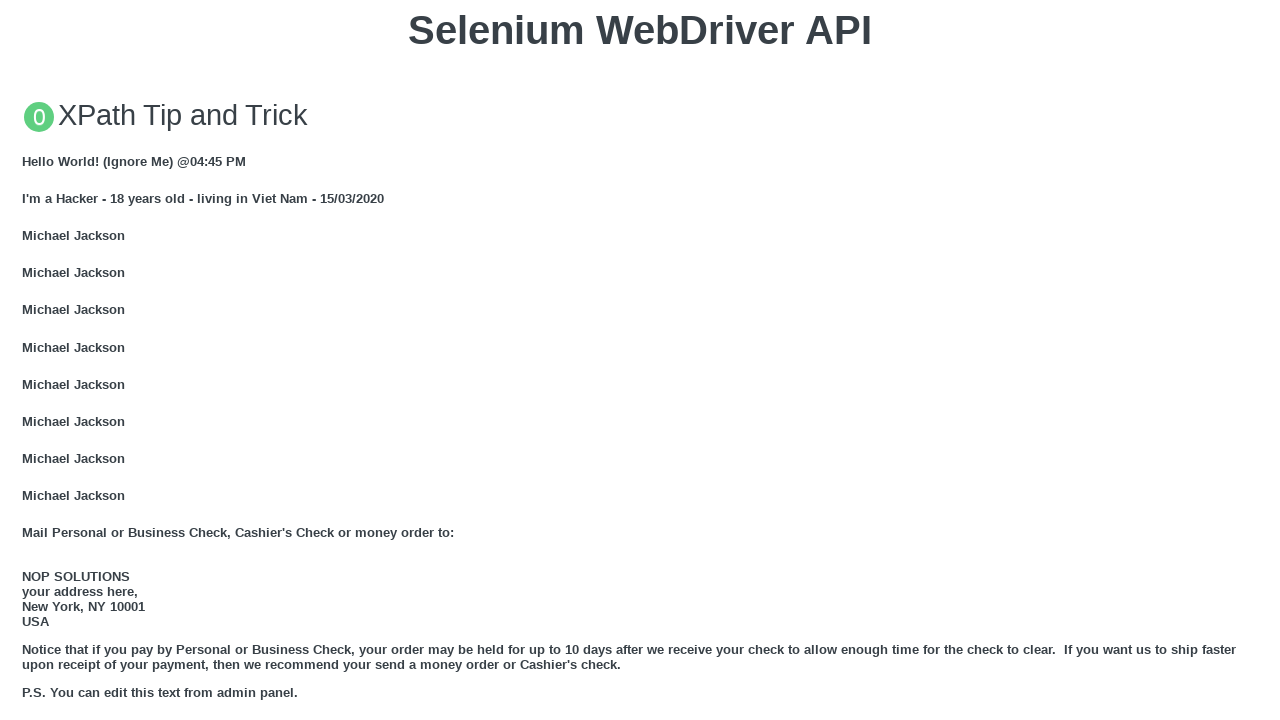

Set up dialog handler to accept prompt with text 'give up the past'
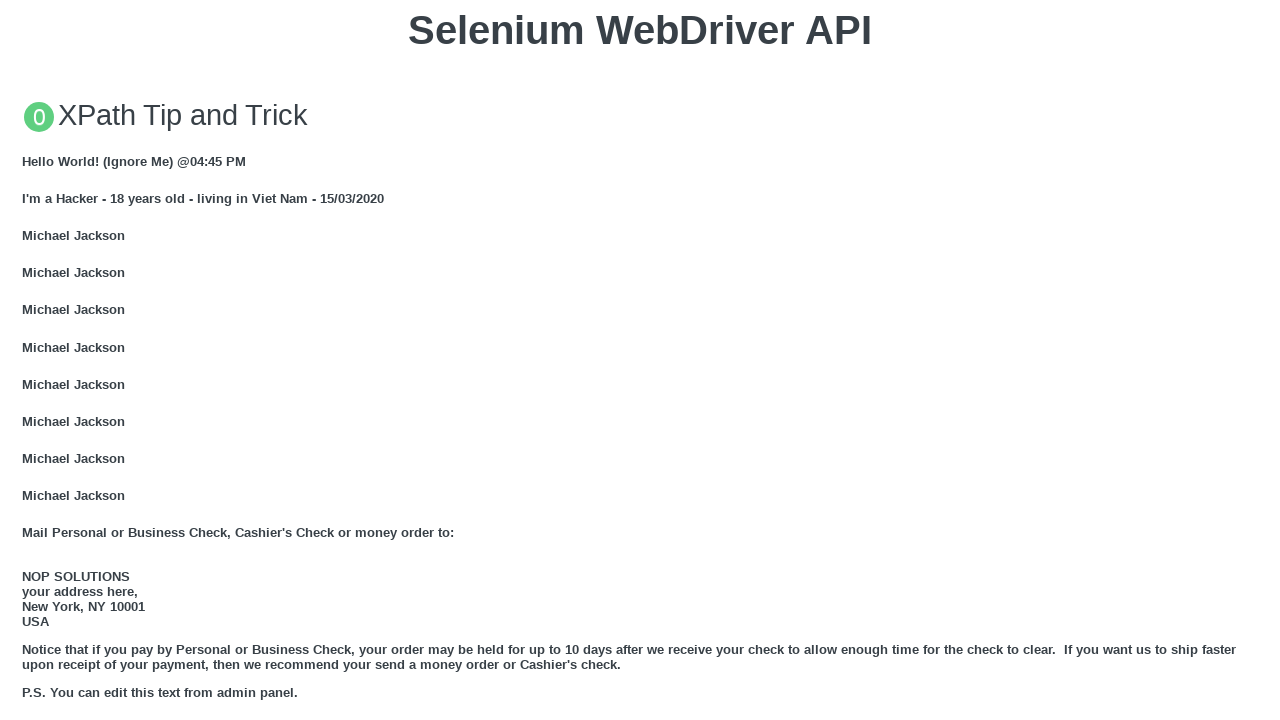

Clicked button to trigger JavaScript prompt dialog at (640, 360) on xpath=//button[text() = 'Click for JS Prompt']
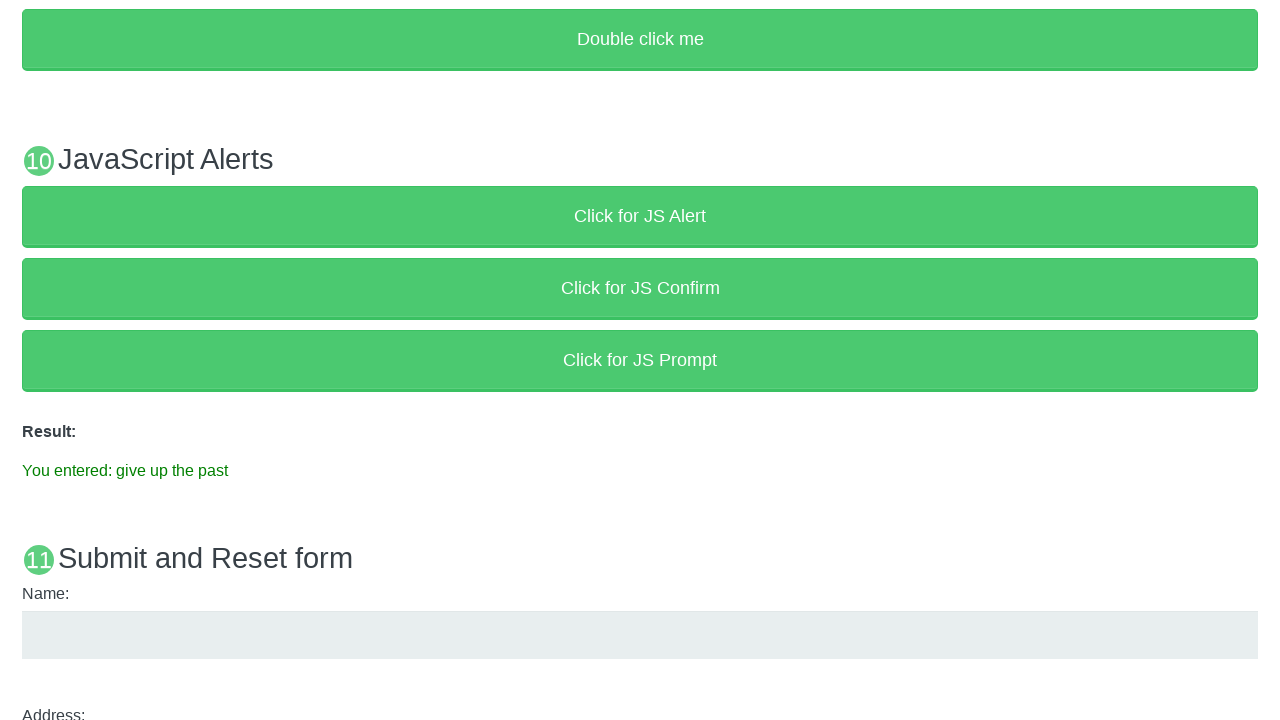

Verified entered text appears in result element
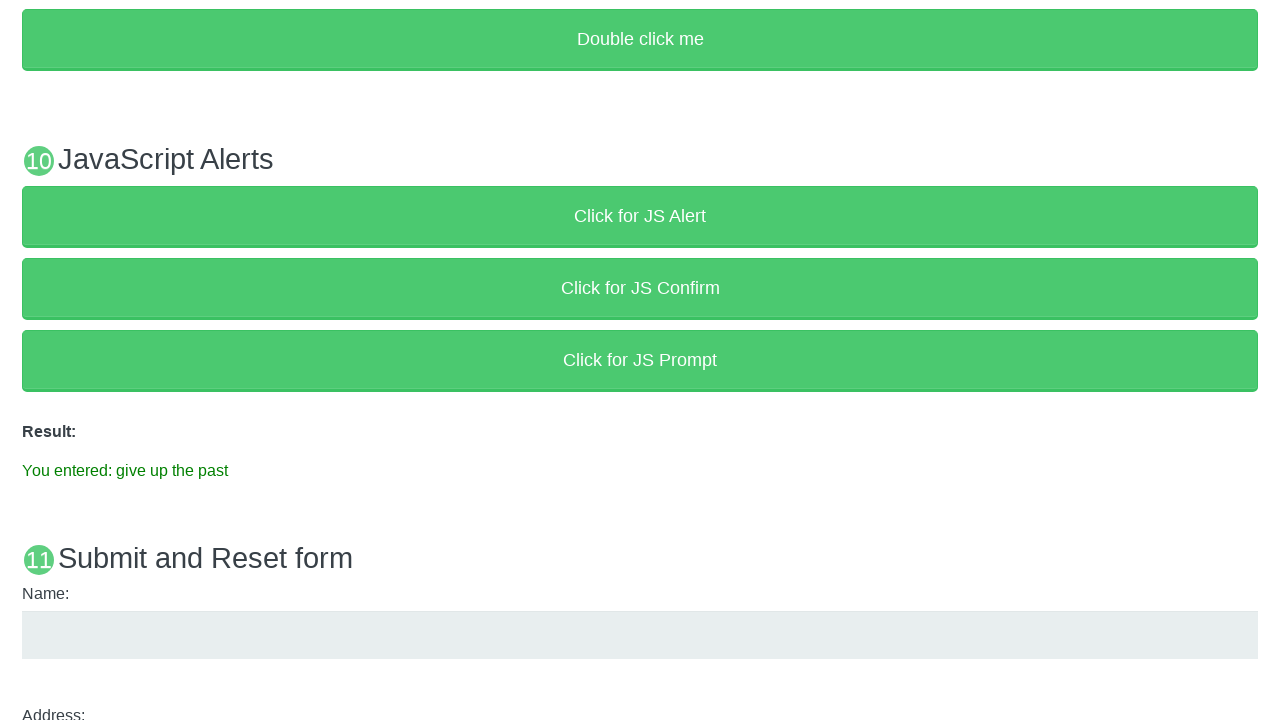

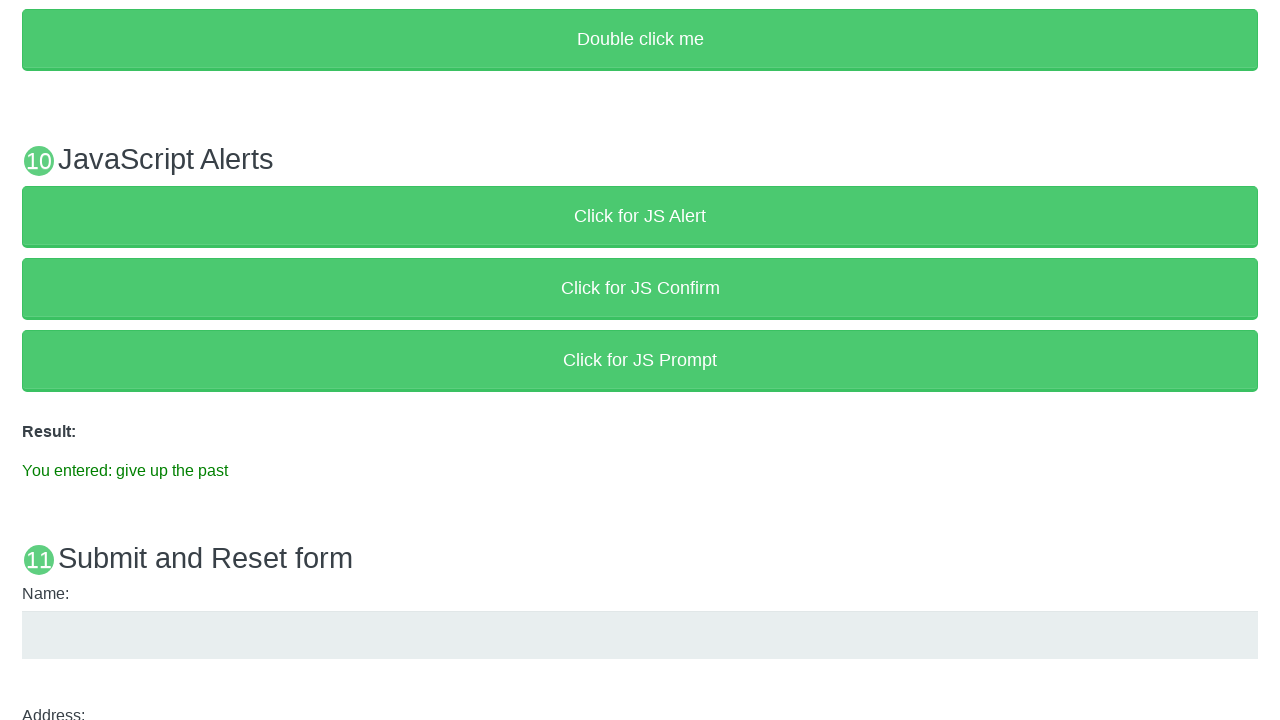